Tests right-click context menu functionality by performing a context click on a button, selecting the "Copy" option from the menu, and accepting the resulting alert dialog.

Starting URL: https://swisnl.github.io/jQuery-contextMenu/demo.html

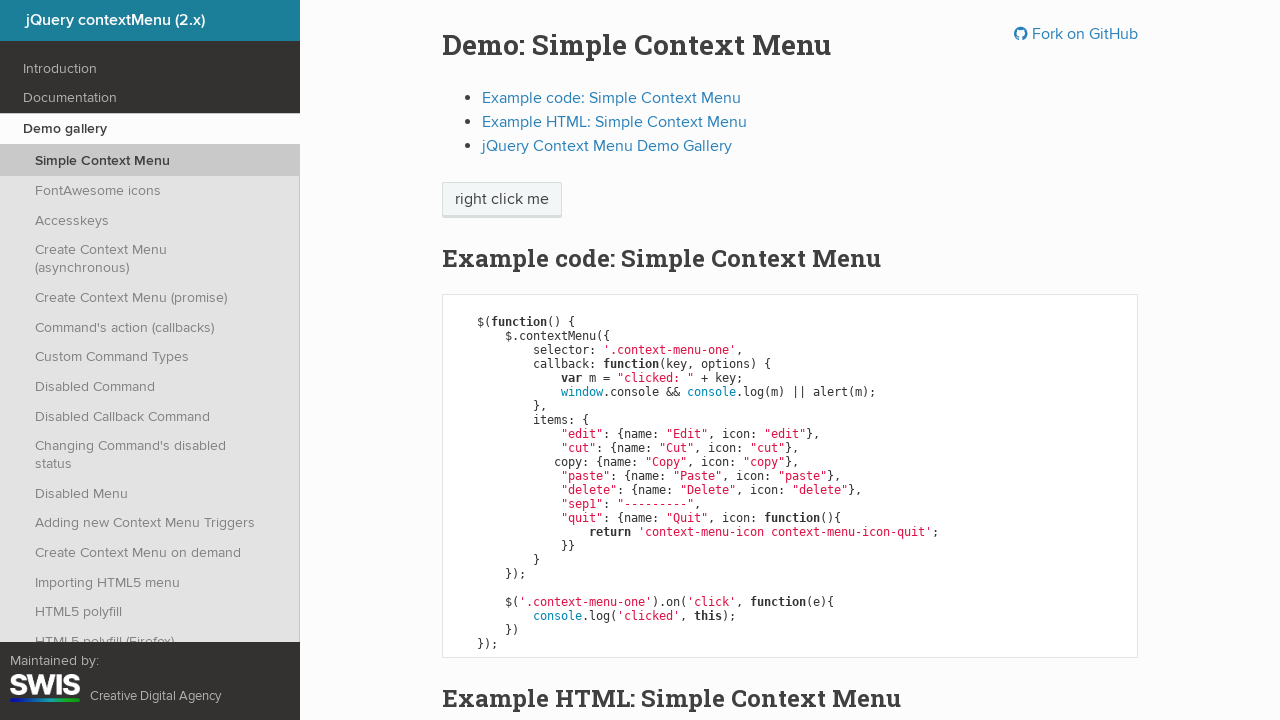

Right-clicked on context menu trigger button at (502, 200) on span.context-menu-one
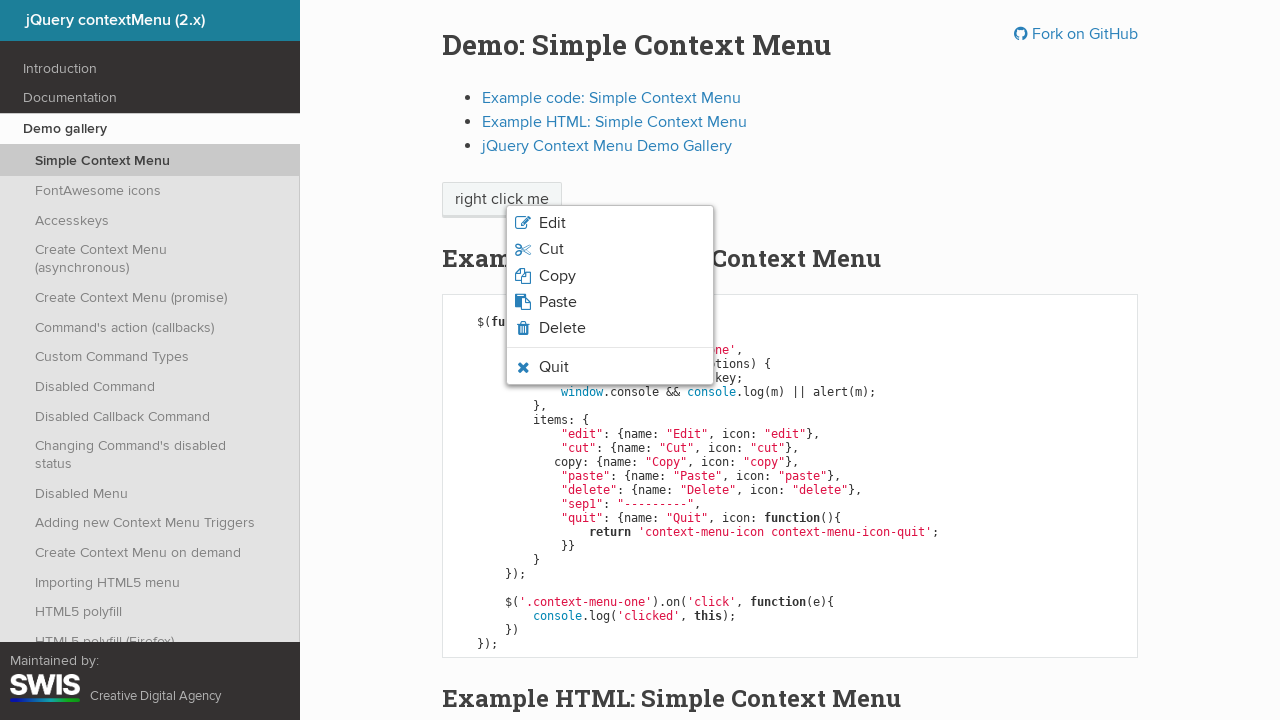

Context menu appeared
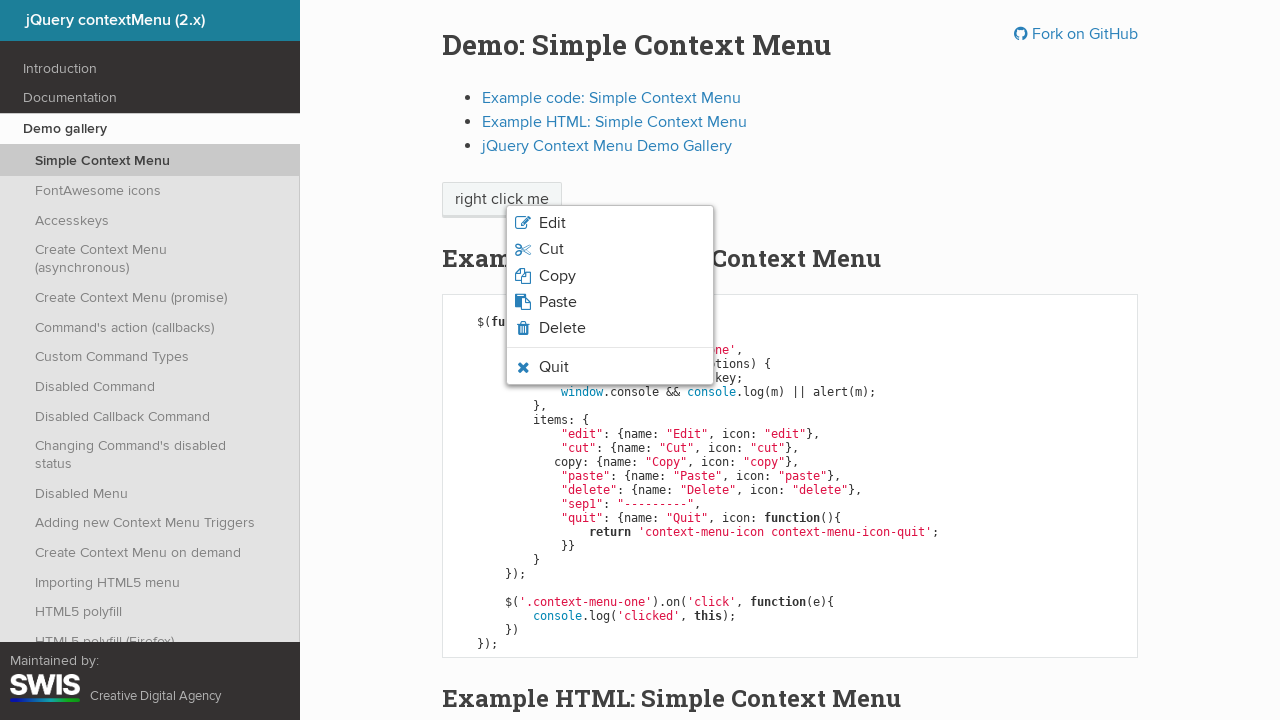

Clicked on 'Copy' option from context menu at (610, 276) on li.context-menu-item:has-text('Copy')
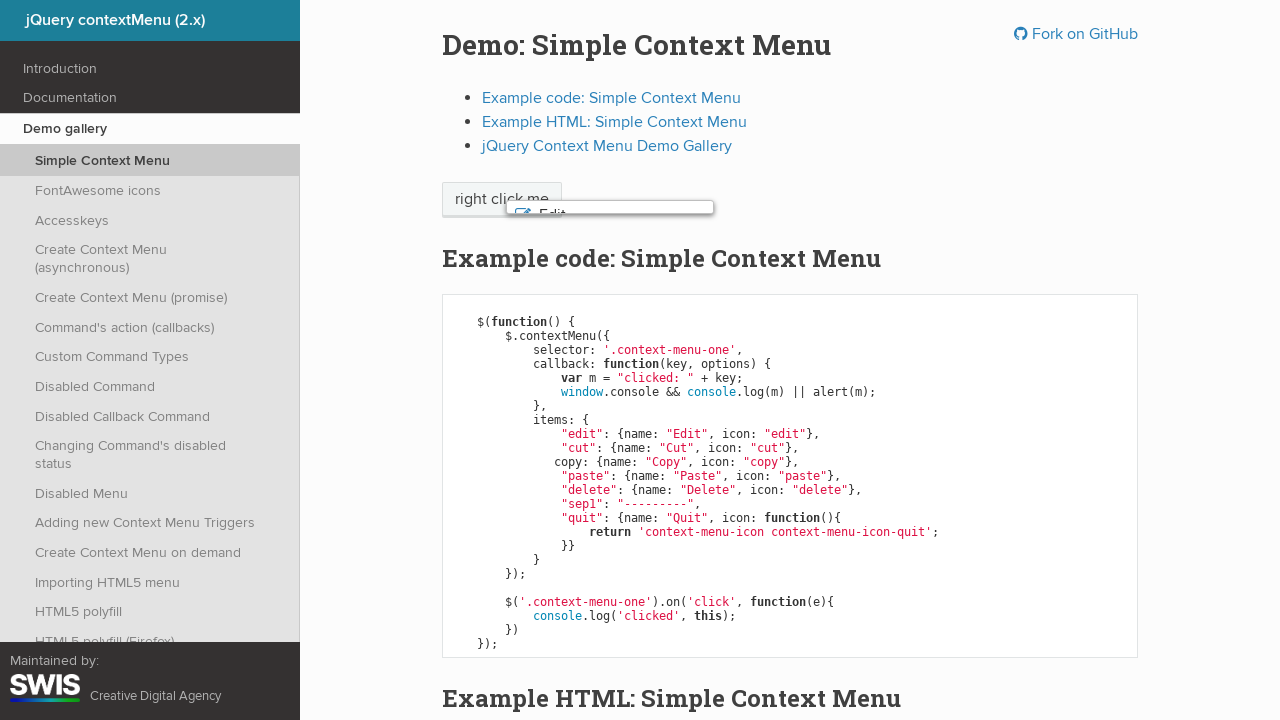

Set up alert dialog handler to accept alerts
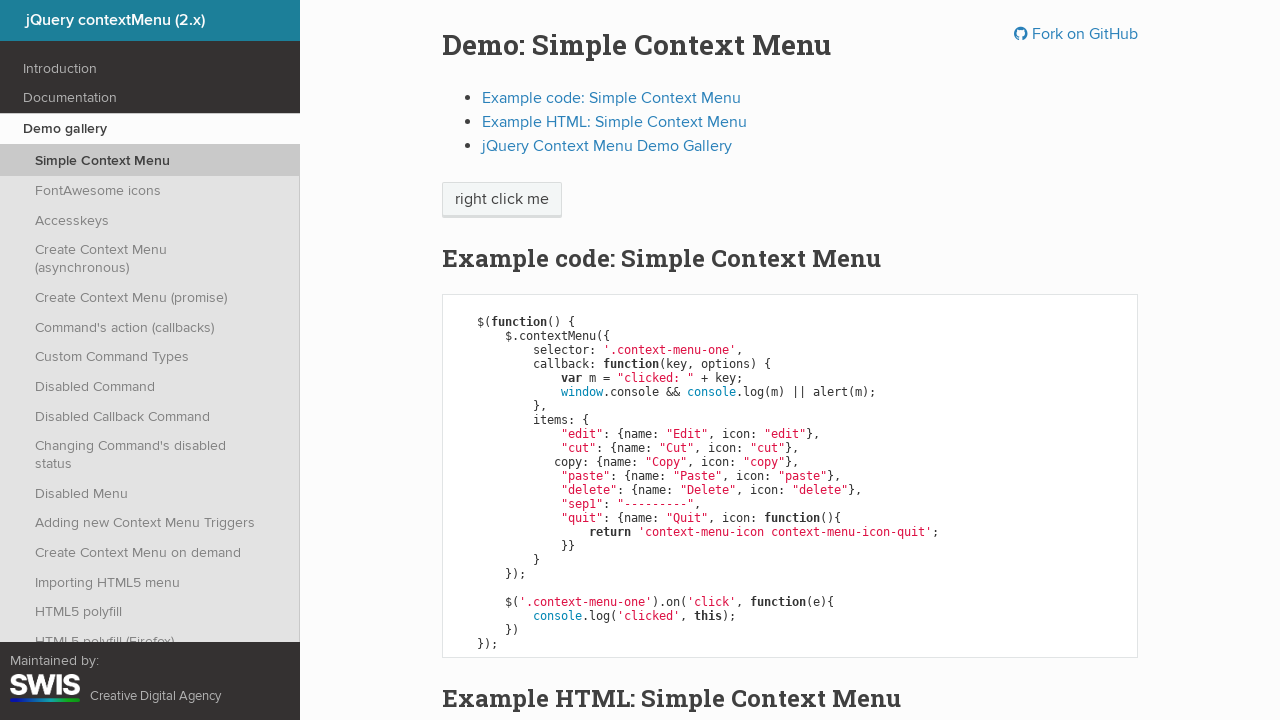

Waited for alert dialog to appear
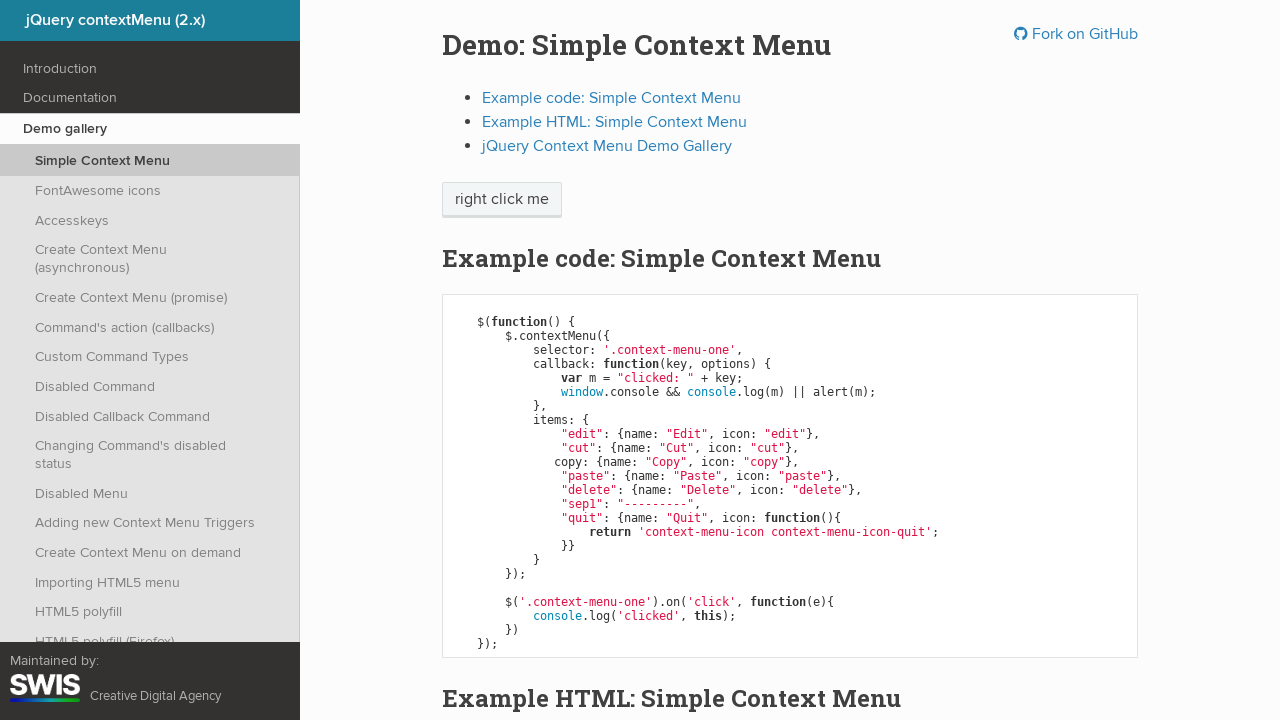

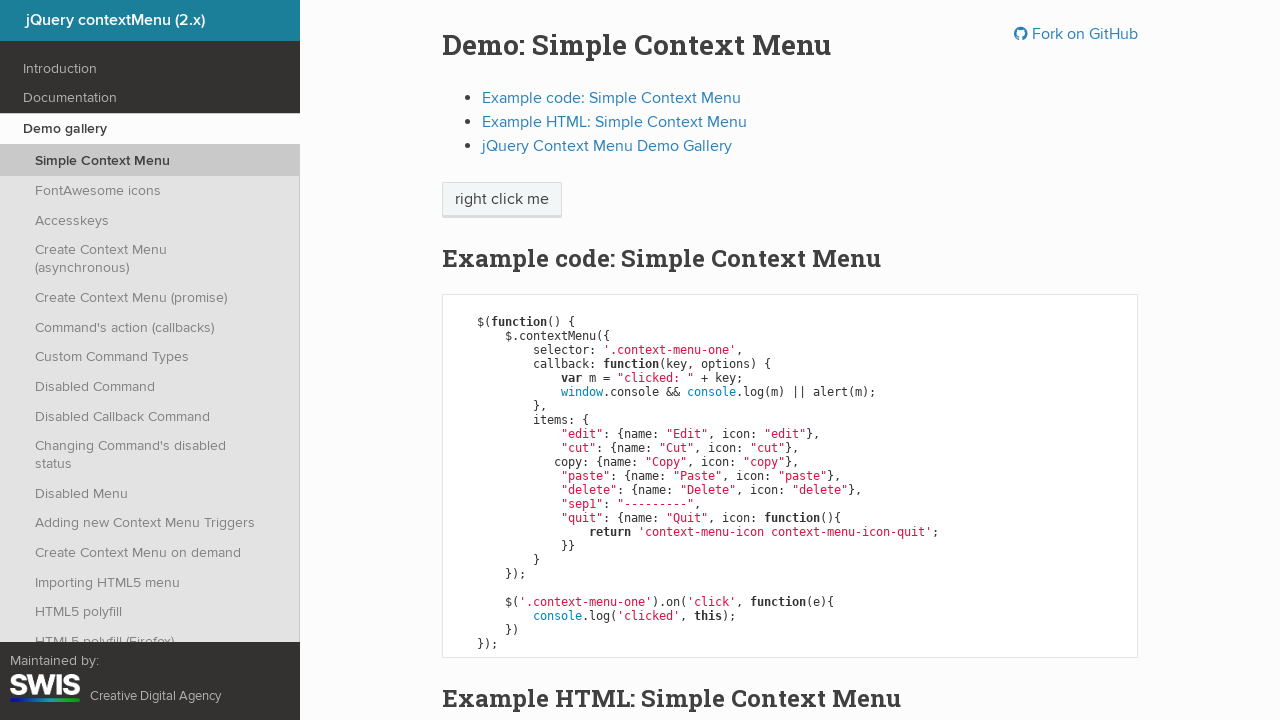